Tests opting out of A/B tests by adding an Optimizely opt-out cookie after visiting the page, then refreshing to verify the opt-out takes effect.

Starting URL: http://the-internet.herokuapp.com/abtest

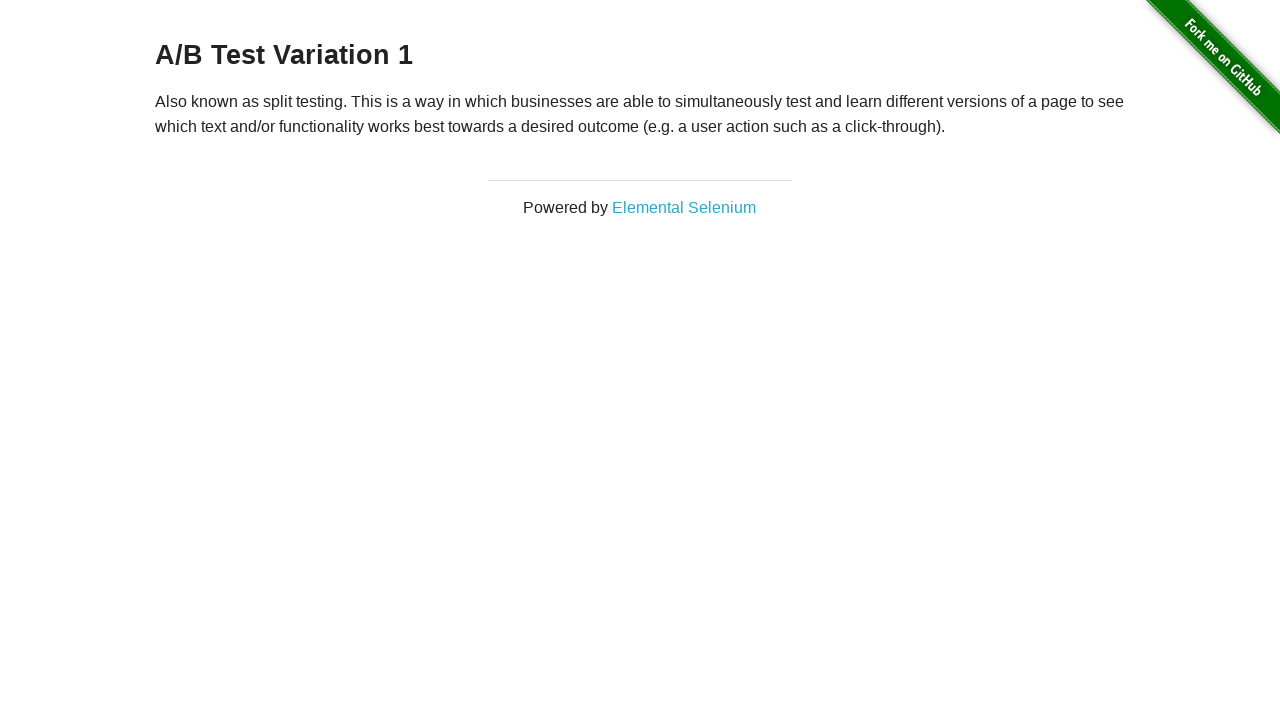

Retrieved initial heading text to verify A/B test group
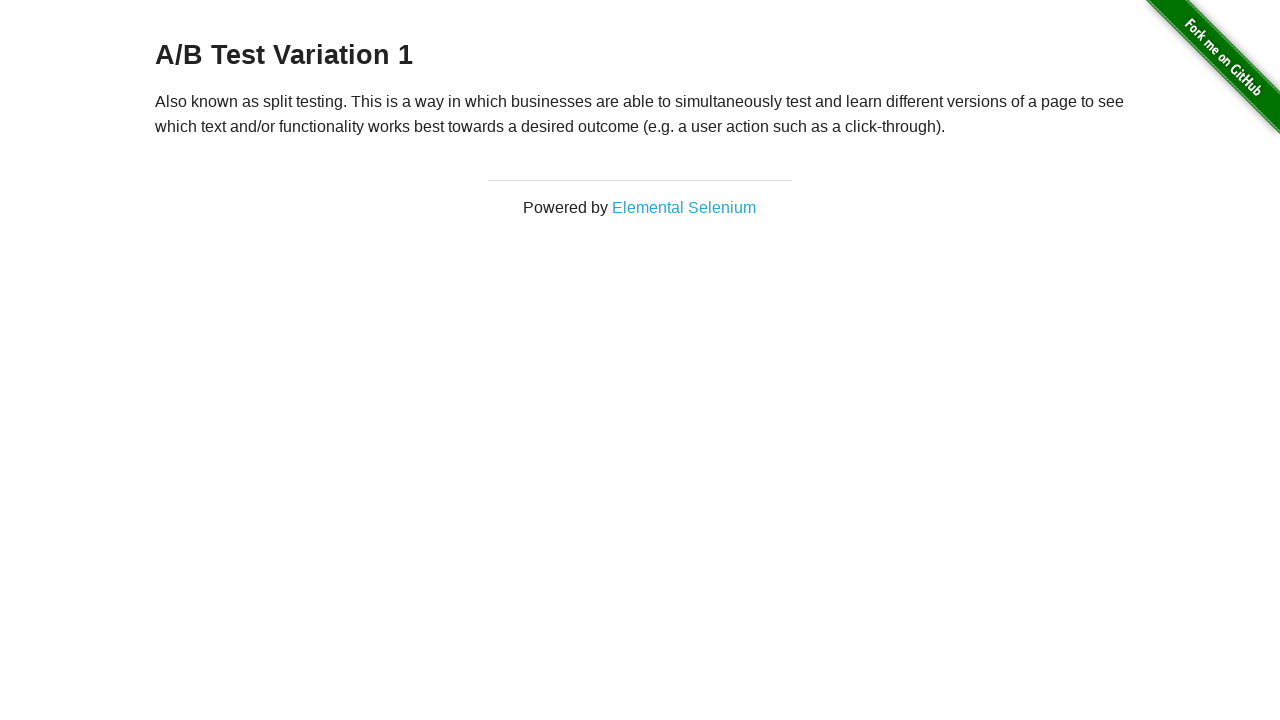

Verified heading starts with 'A/B Test' - user is in A/B test group
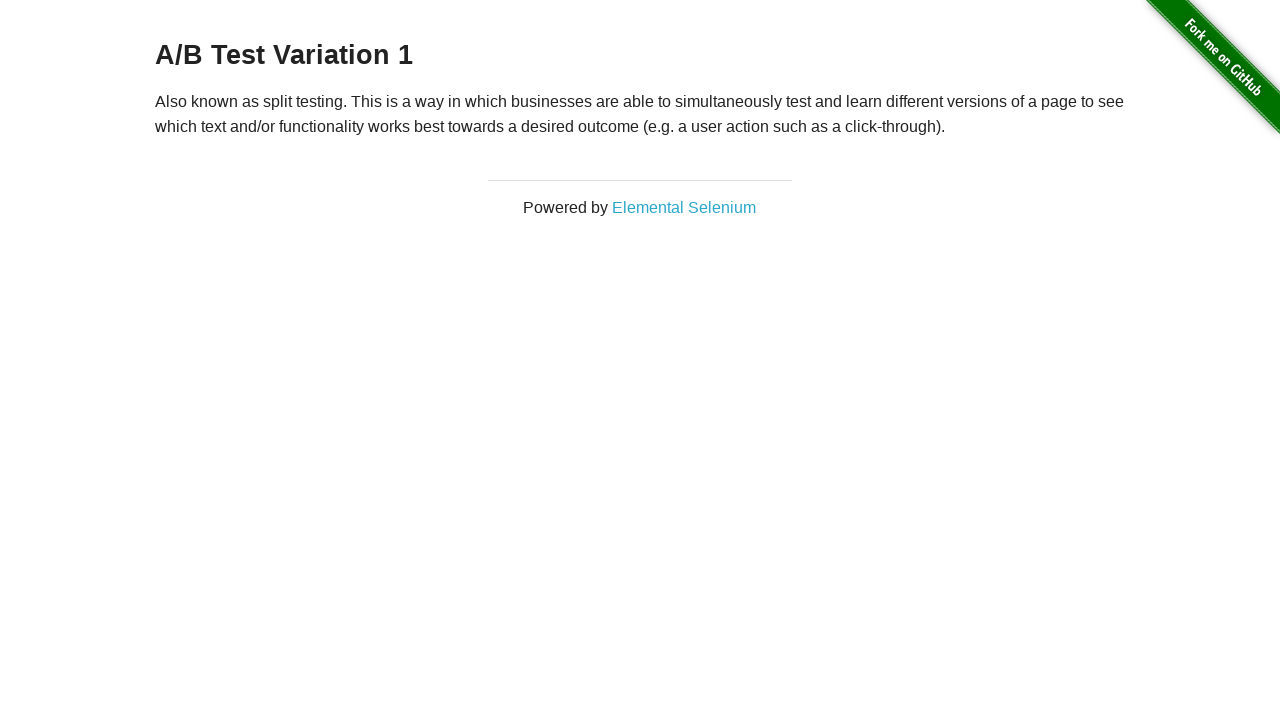

Added Optimizely opt-out cookie to browser context
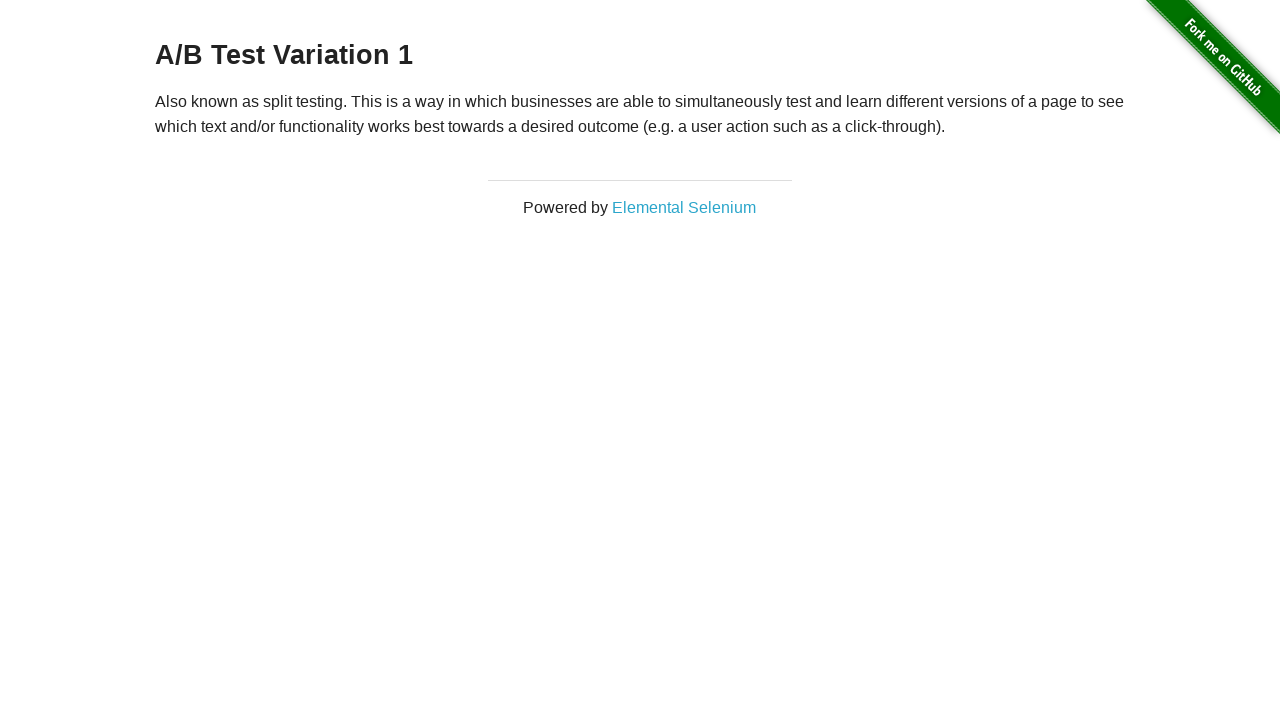

Reloaded page to apply opt-out cookie
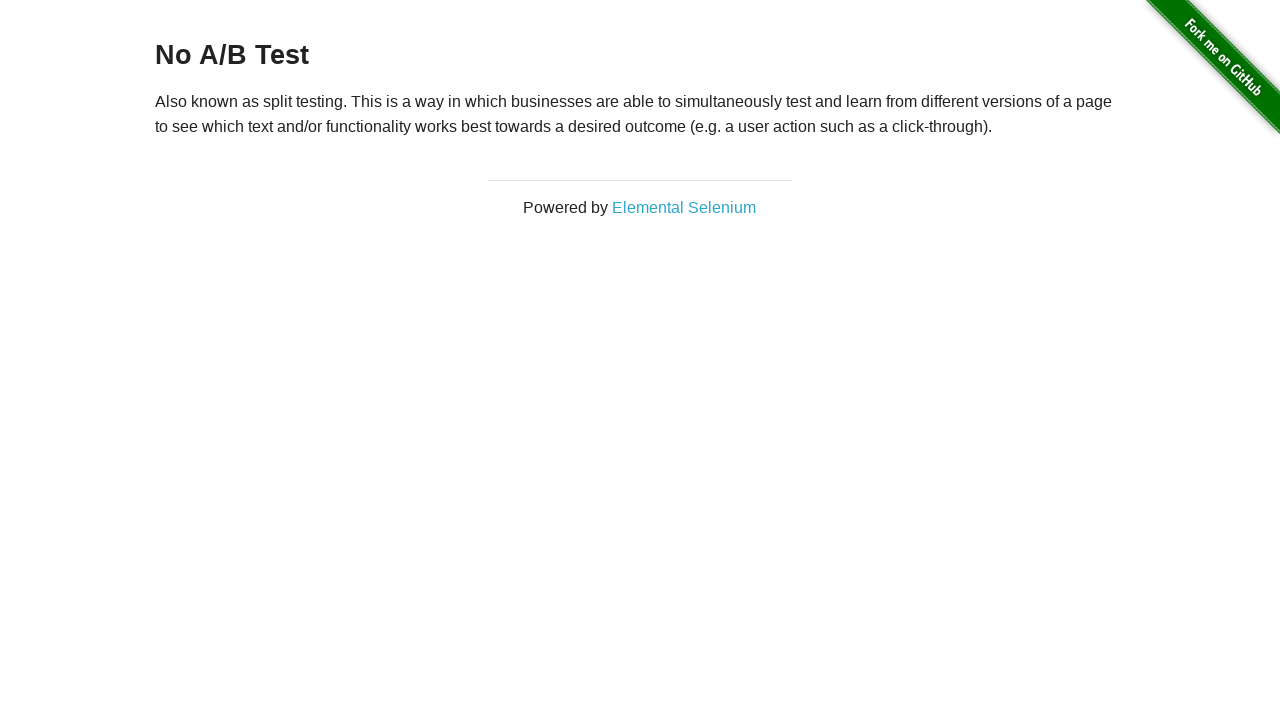

Retrieved heading text after page reload to verify opt-out status
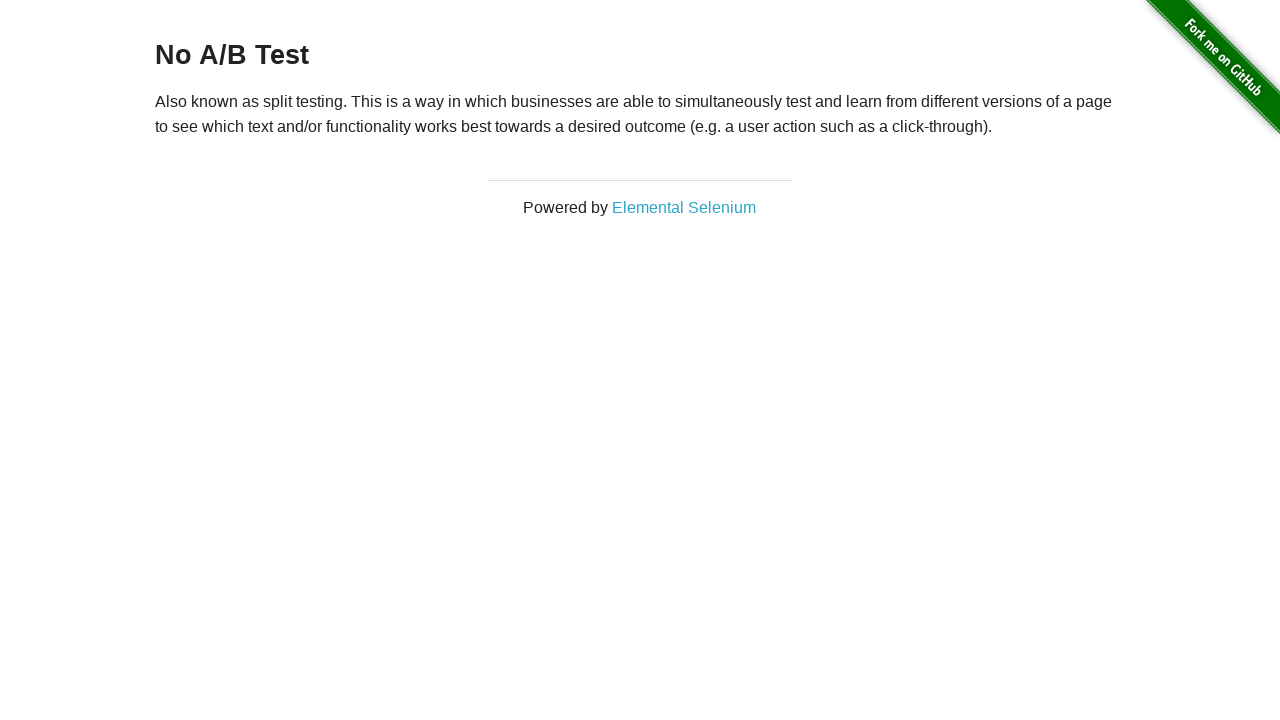

Verified heading starts with 'No A/B Test' - opt-out cookie took effect successfully
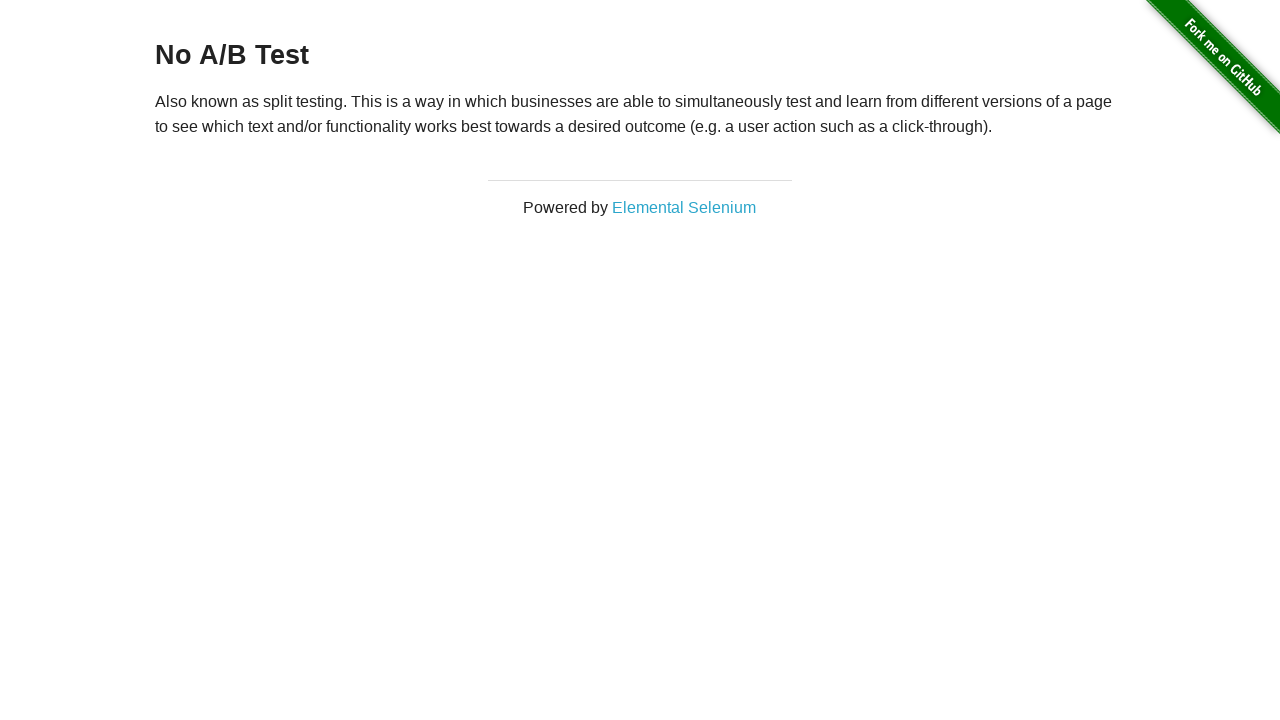

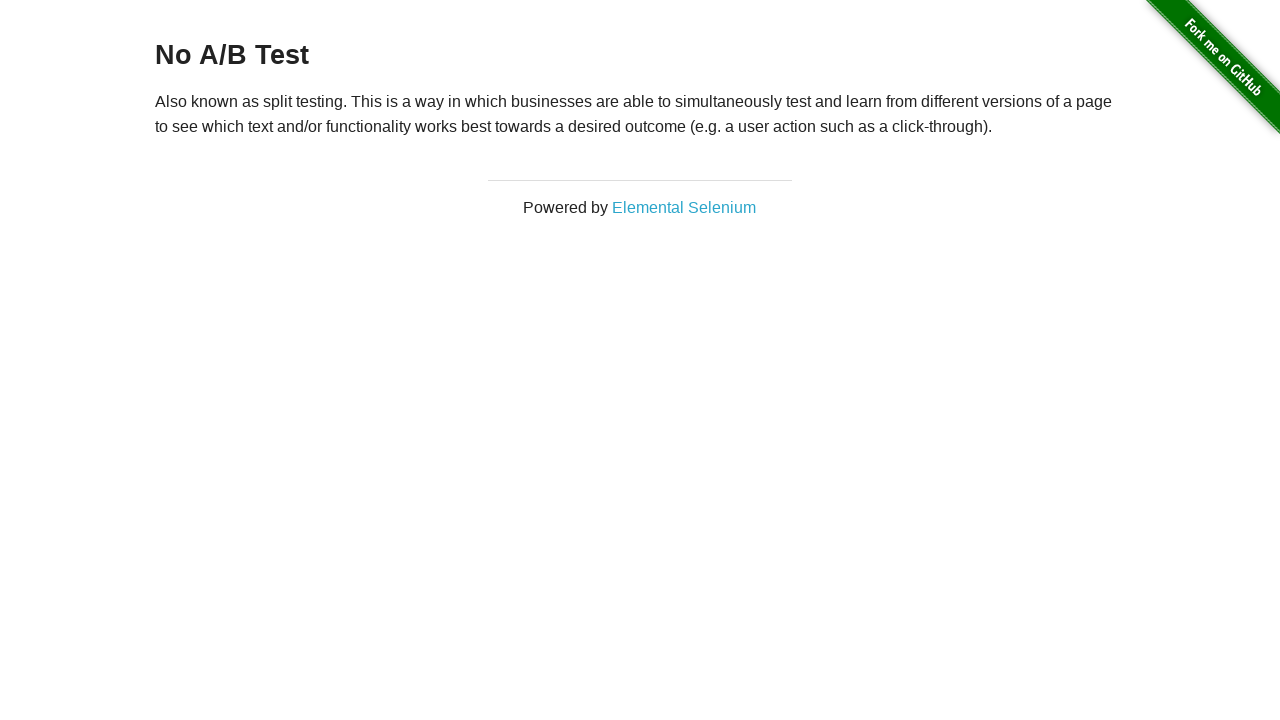